Navigates to Rediff mail login page and scrolls down to view the Disclaimer link at the bottom of the page

Starting URL: https://mail.rediff.com/cgi-bin/login.cgi

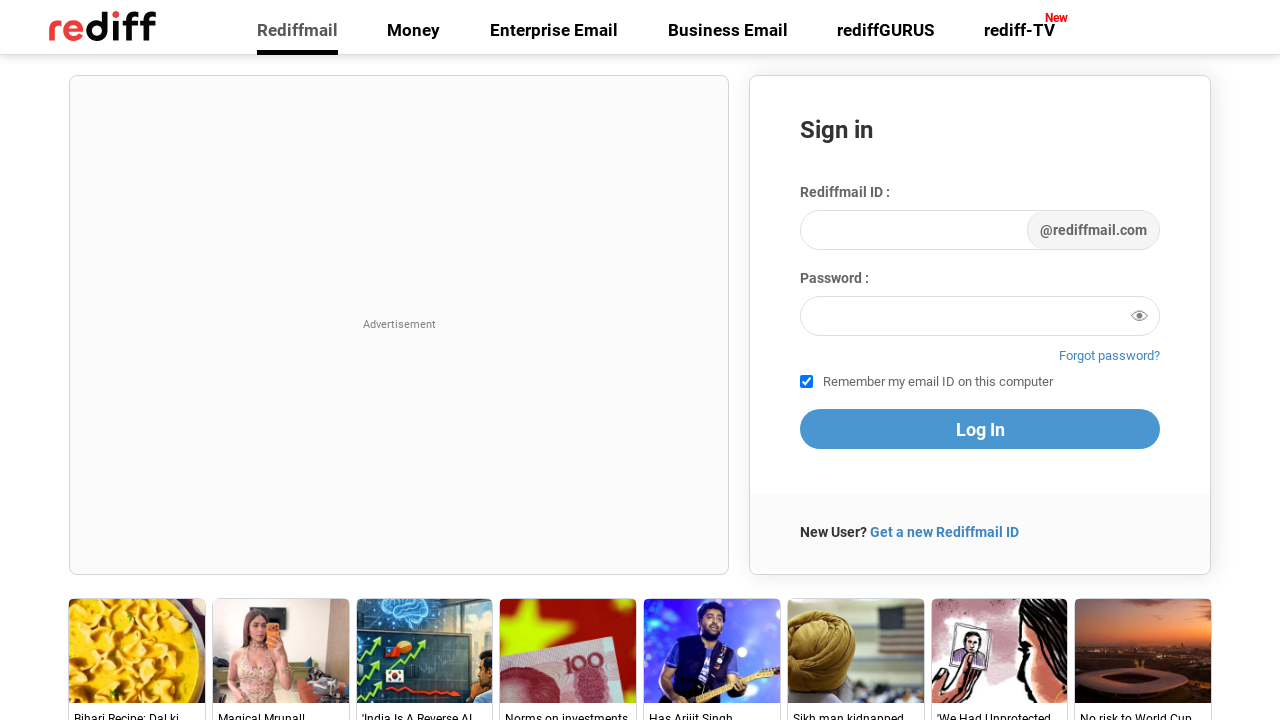

Navigated to Rediff mail login page
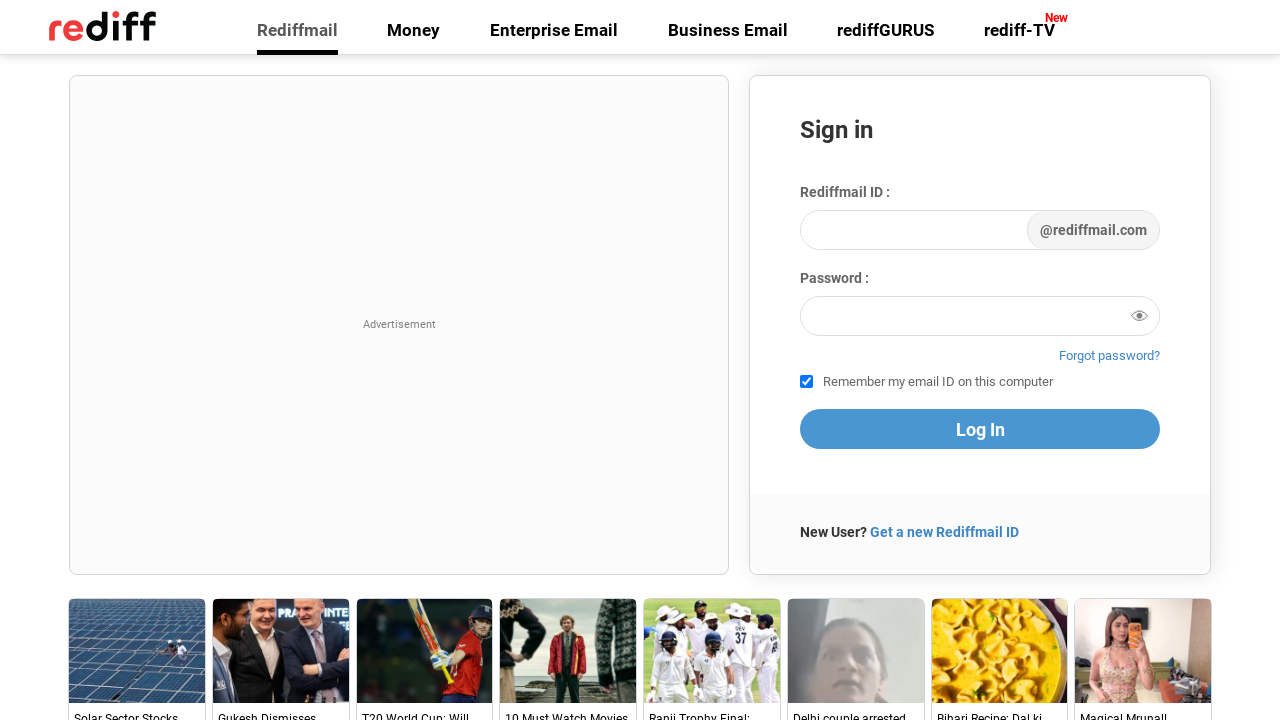

Located Disclaimer link element using XPath
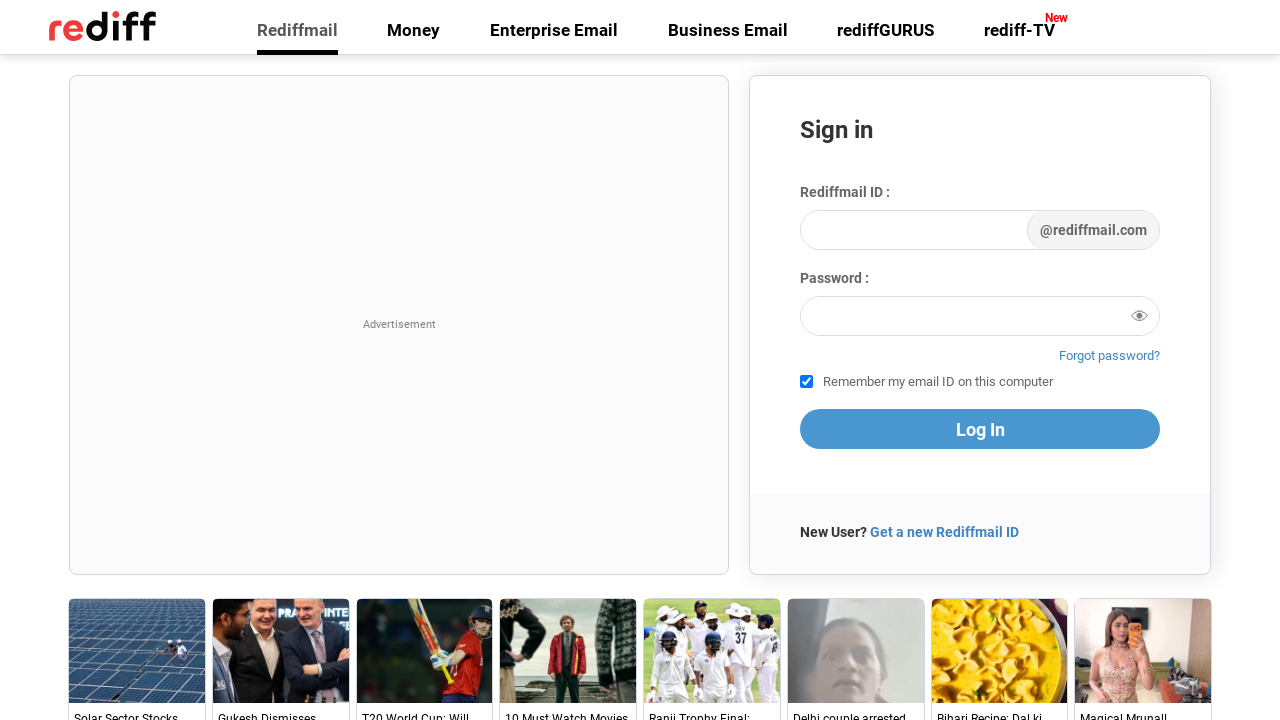

Scrolled down to view Disclaimer link at the bottom of the page
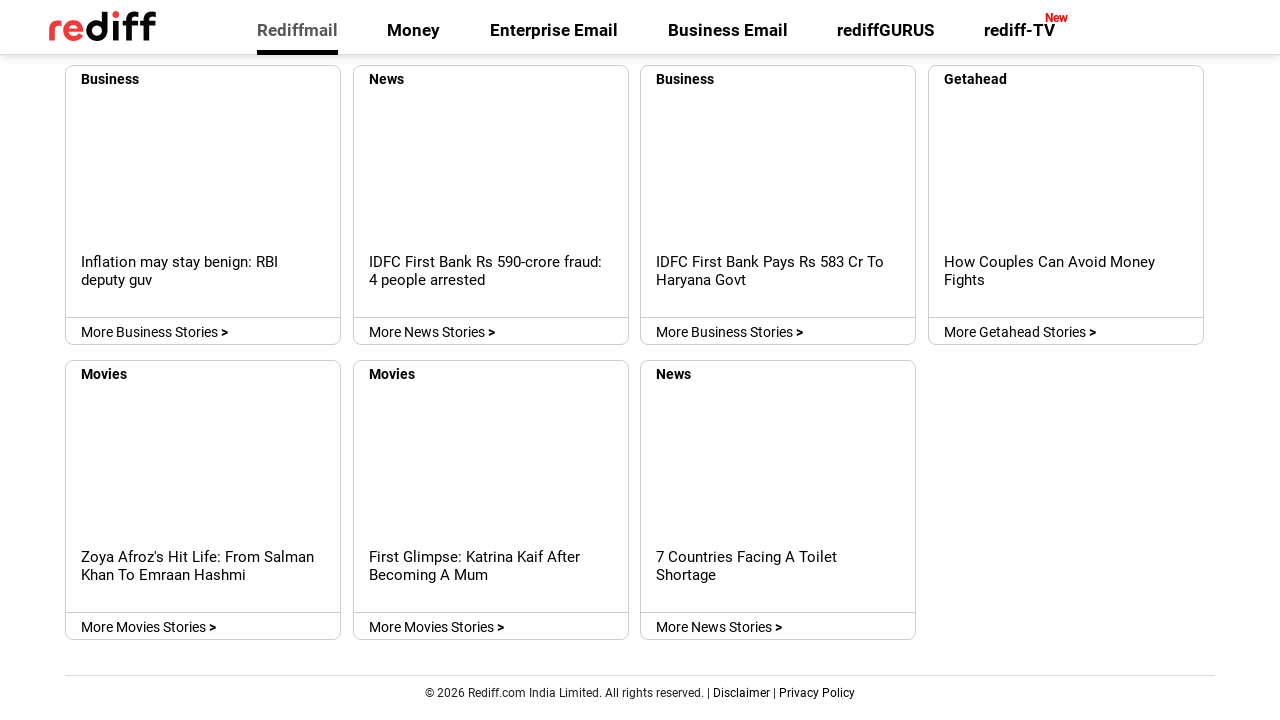

Waited 2 seconds to observe the scroll action
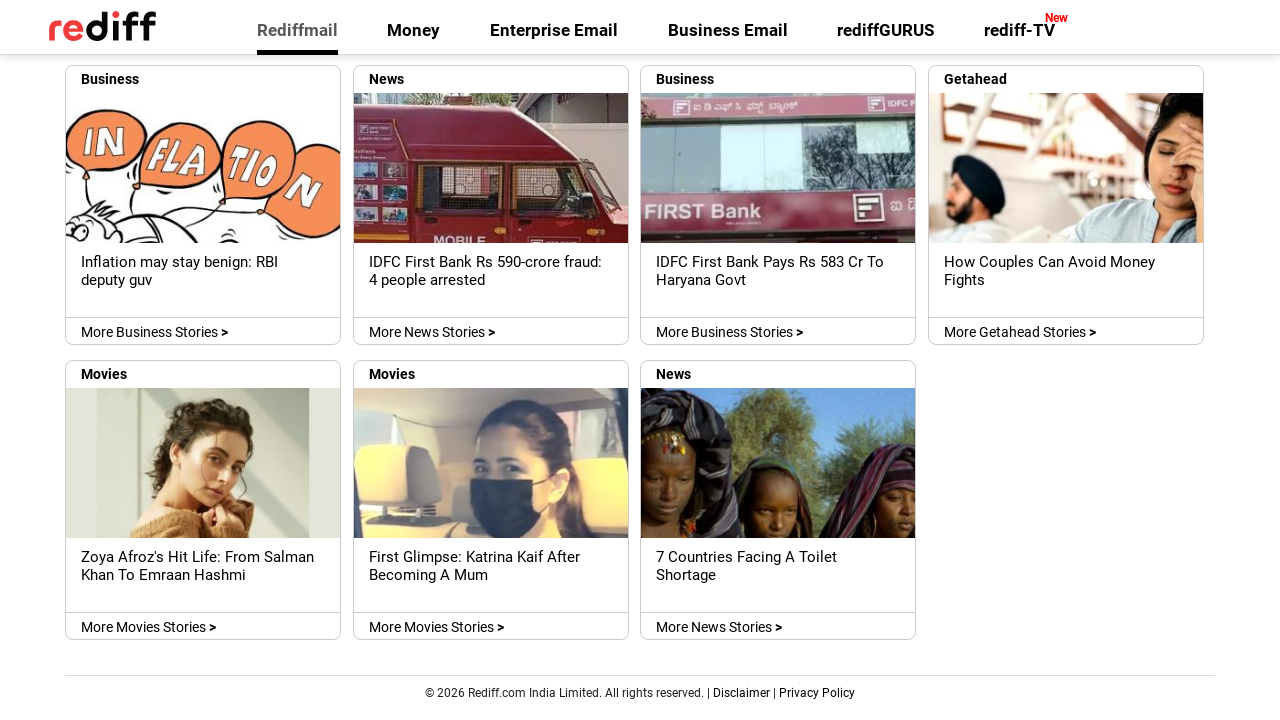

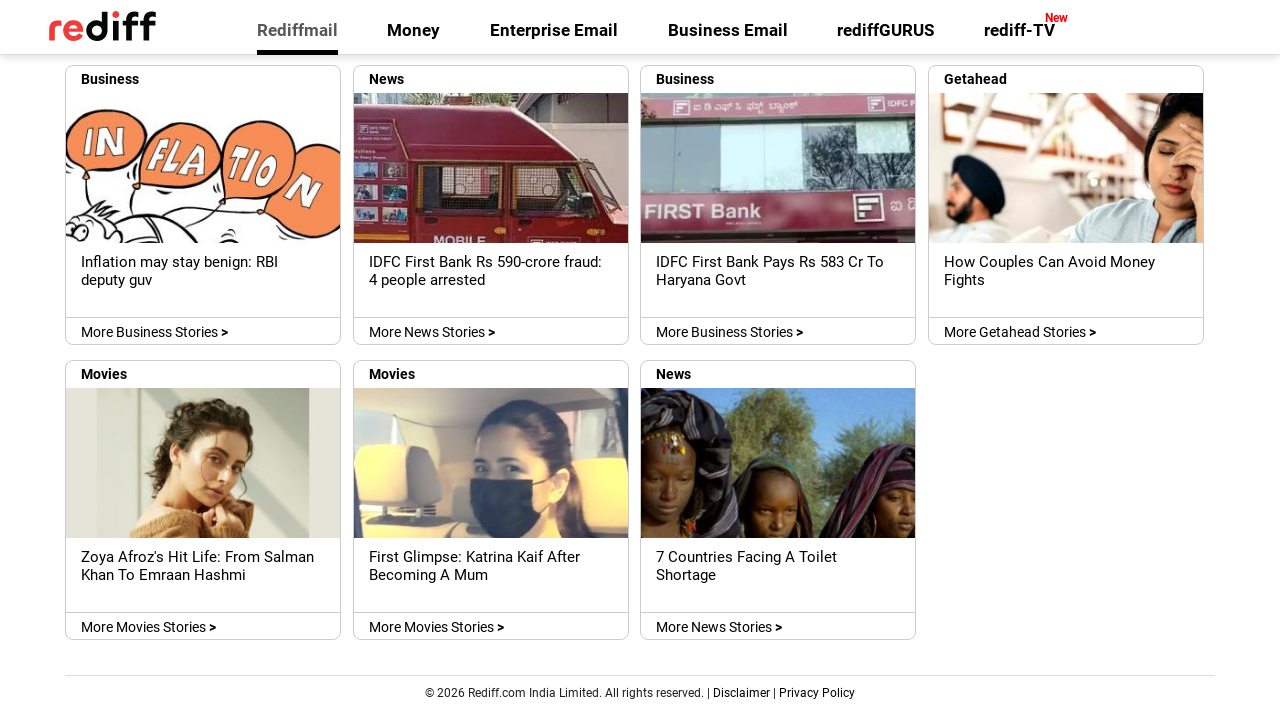